Tests window handling functionality by clicking a button to open a new tab, switching between windows, and verifying the URLs

Starting URL: https://formy-project.herokuapp.com/switch-window

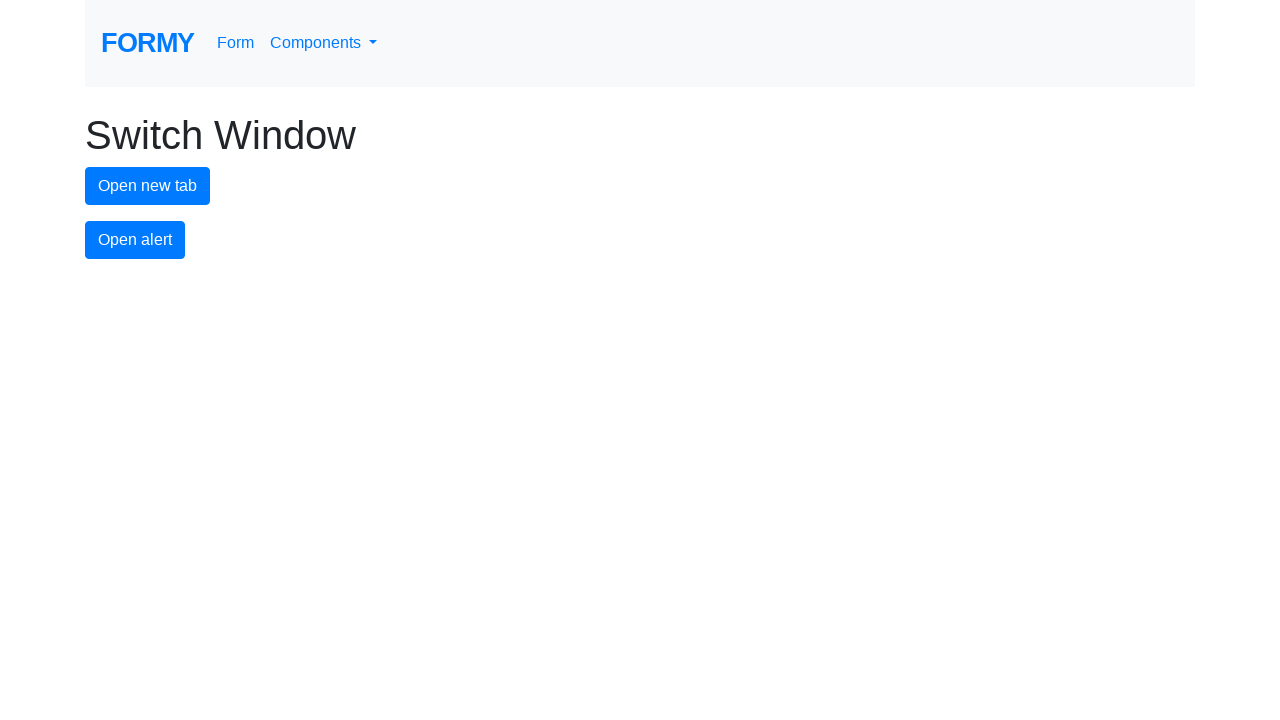

Stored current URL for comparison
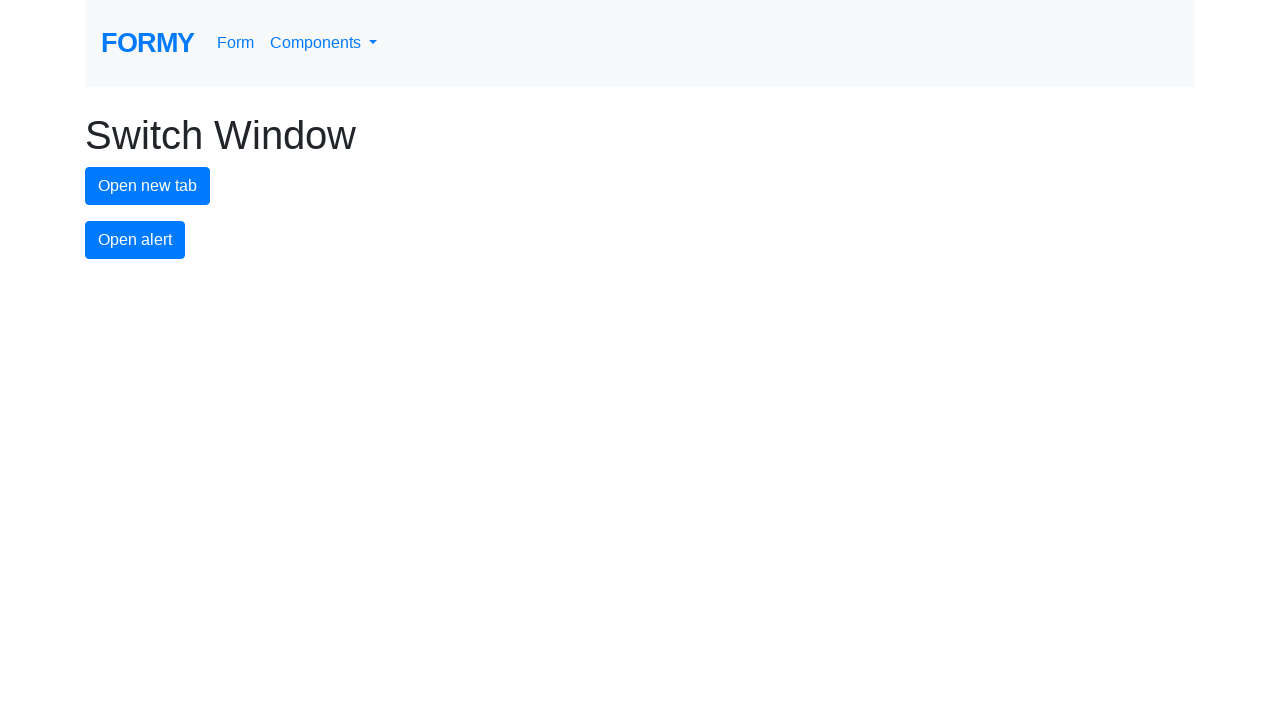

Clicked button to open new tab at (148, 186) on #new-tab-button
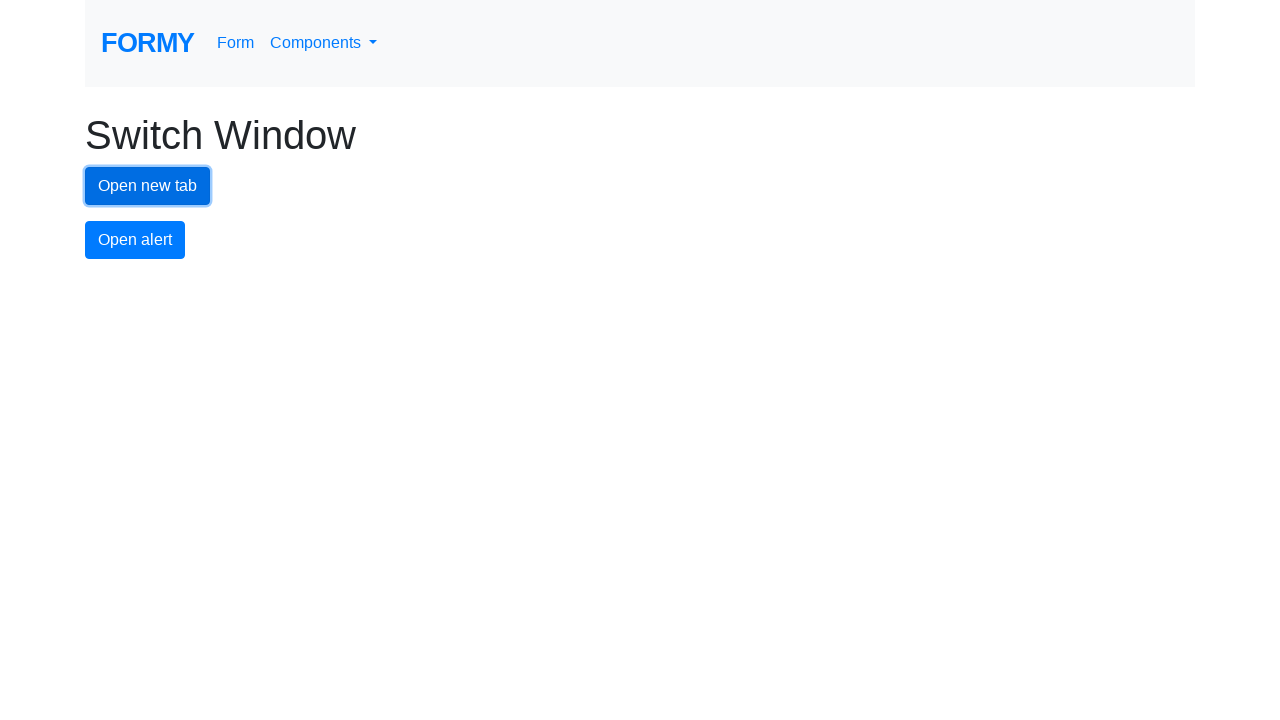

Waited for new tab to open
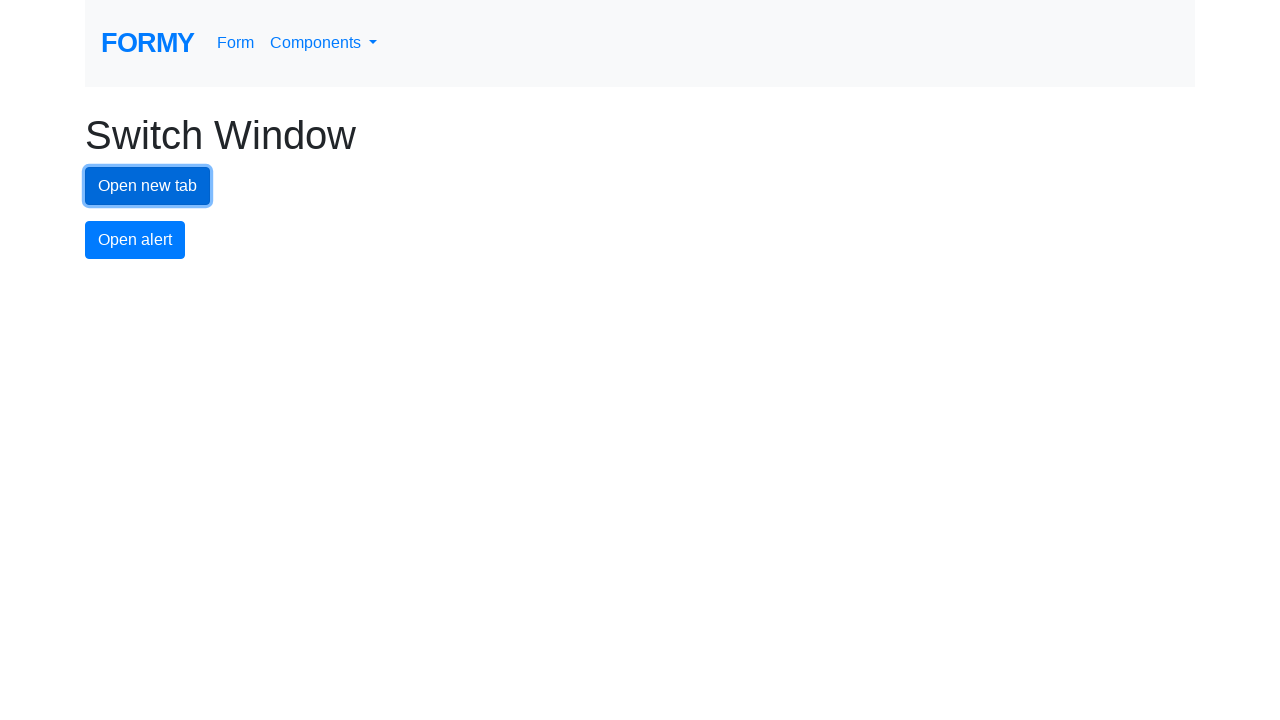

Retrieved all open tabs from context
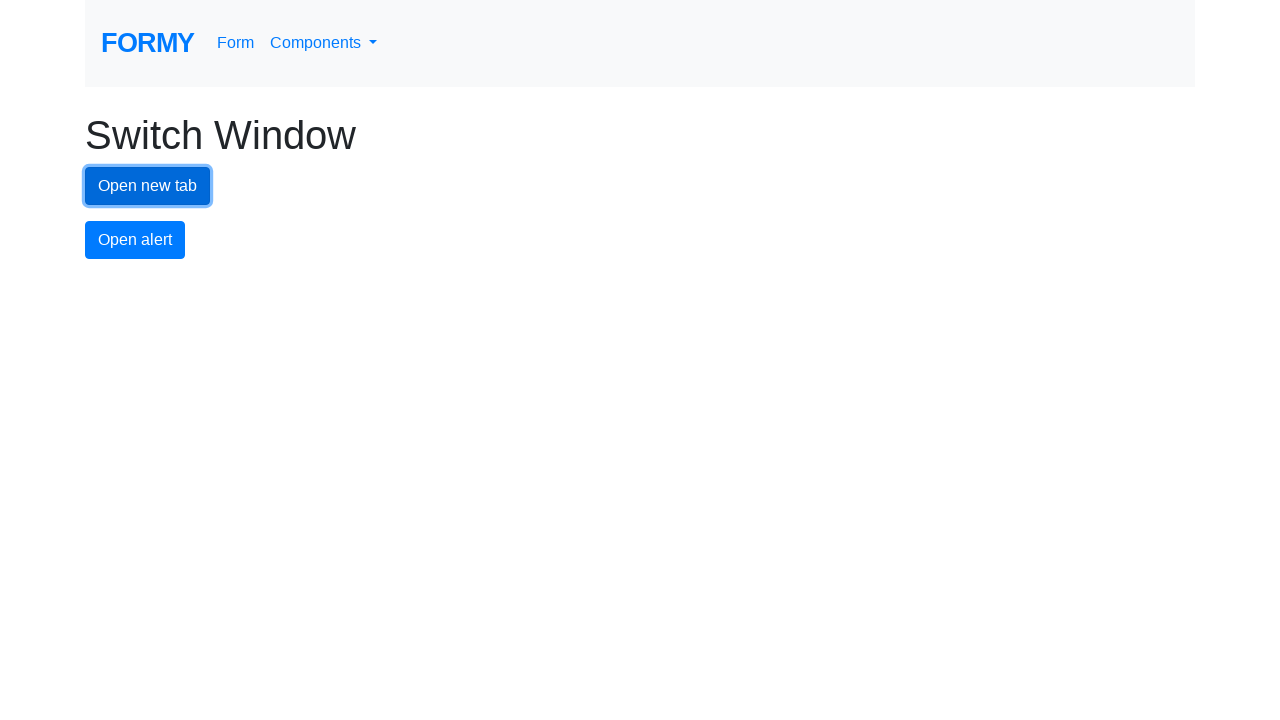

Switched to newly opened tab
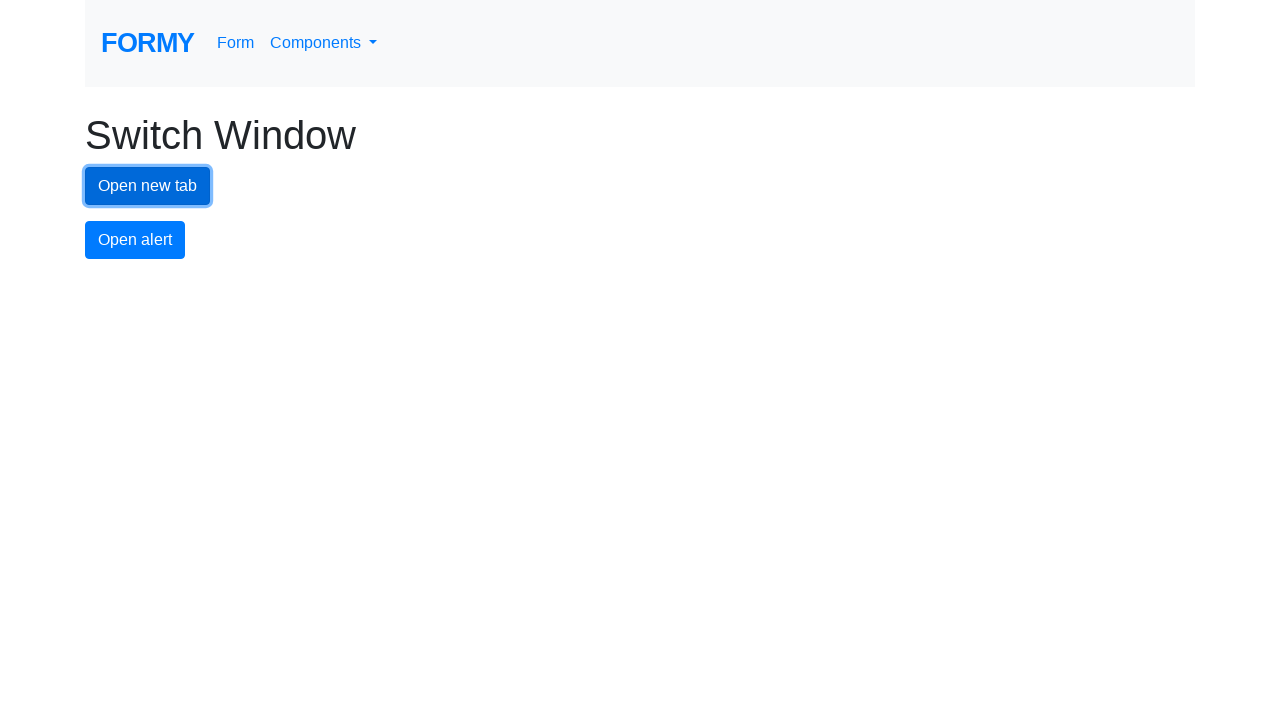

Retrieved new tab URL: https://formy-project.herokuapp.com/
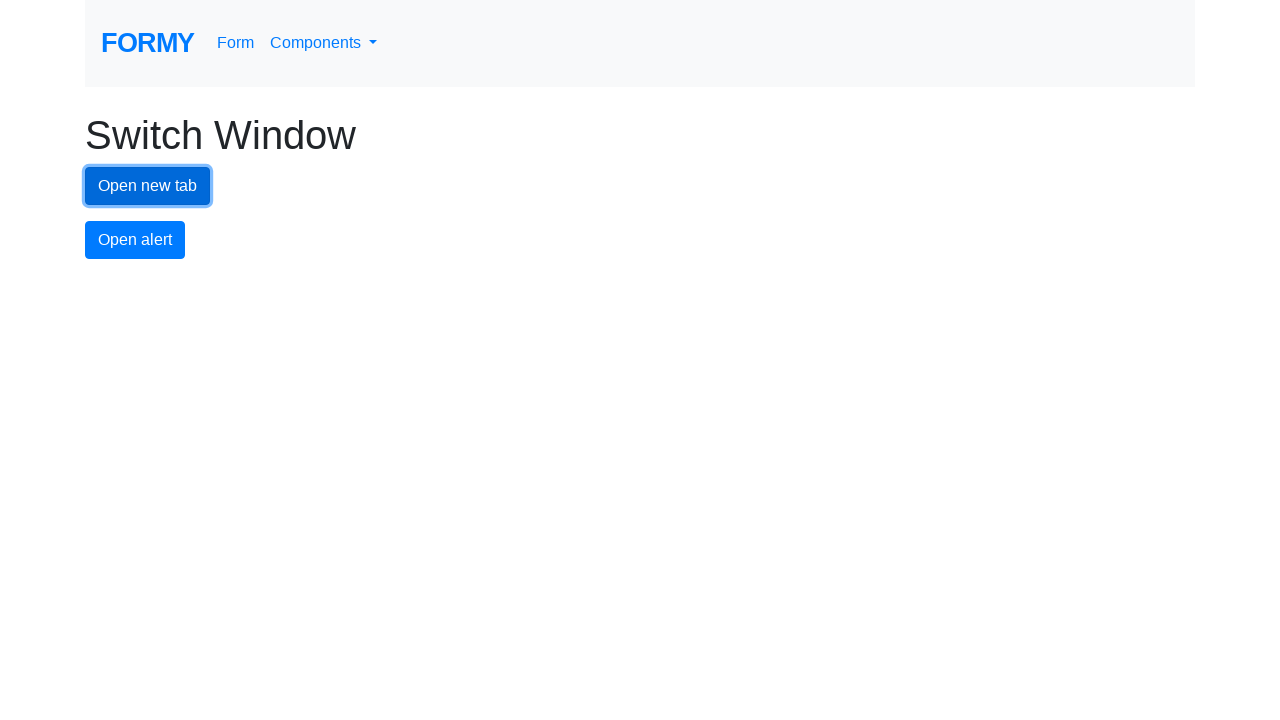

Verified that new tab URL is different from original URL
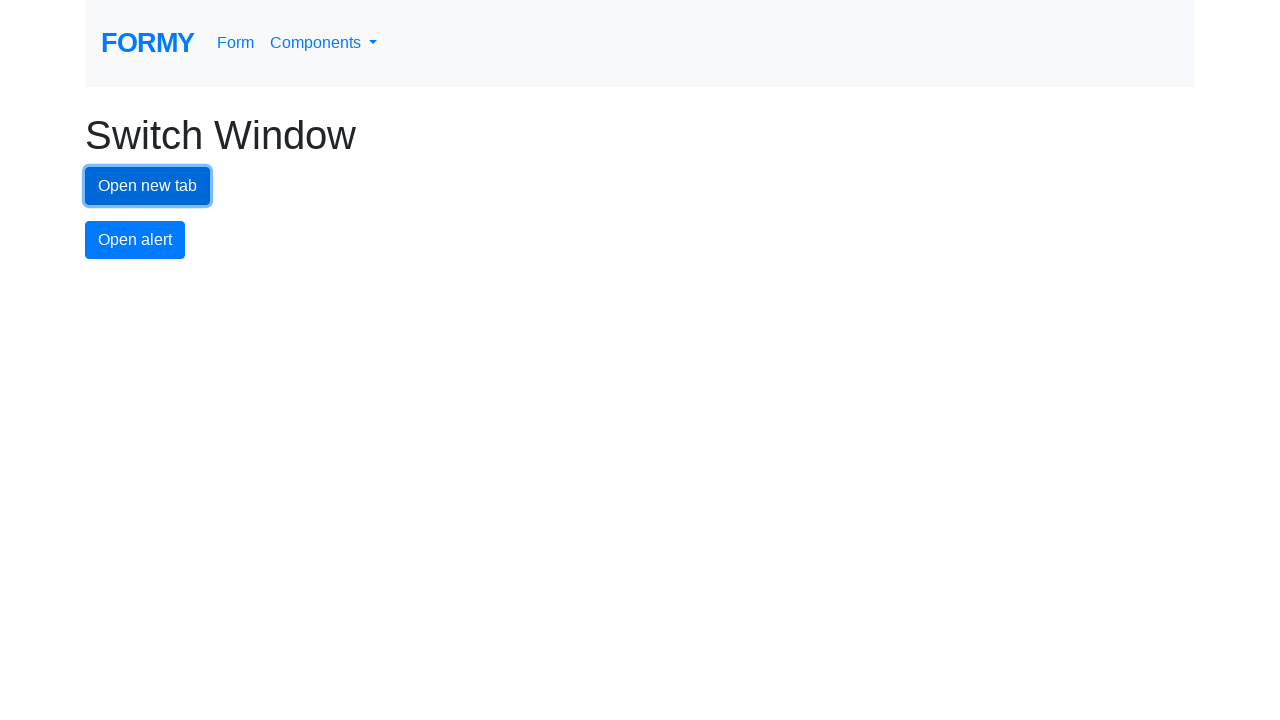

Switched back to original tab
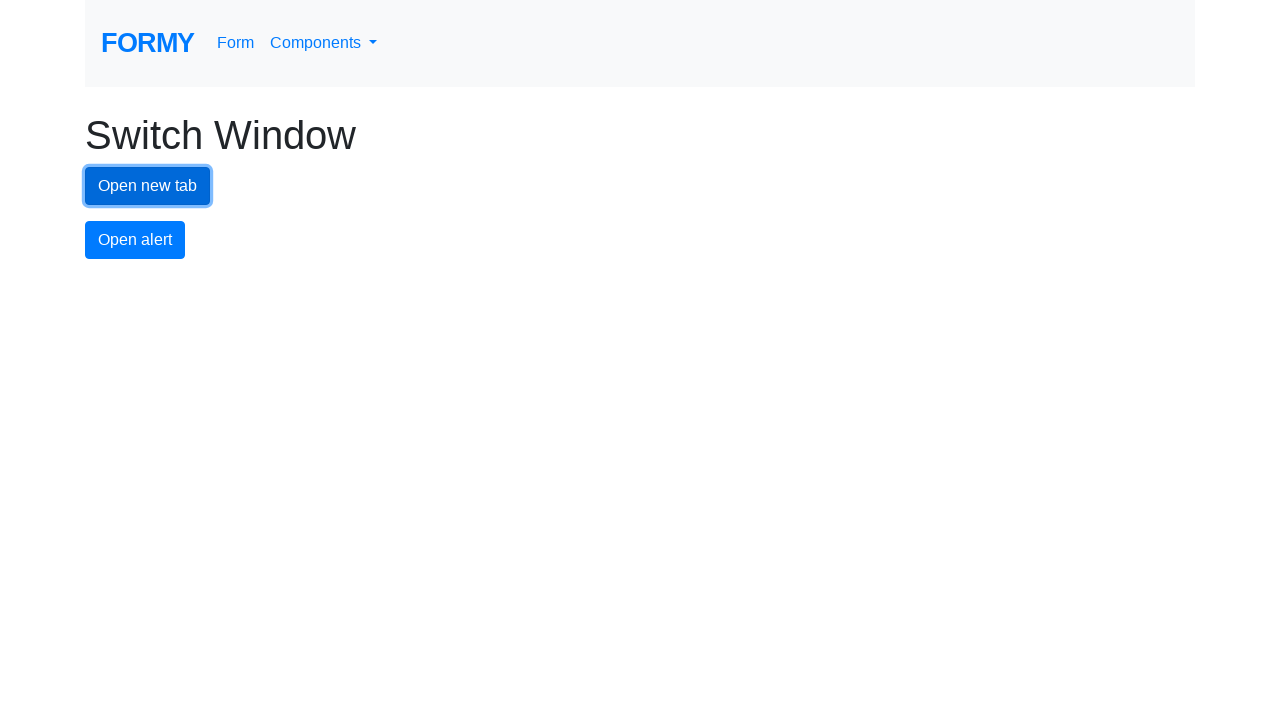

Verified we are back on the original URL
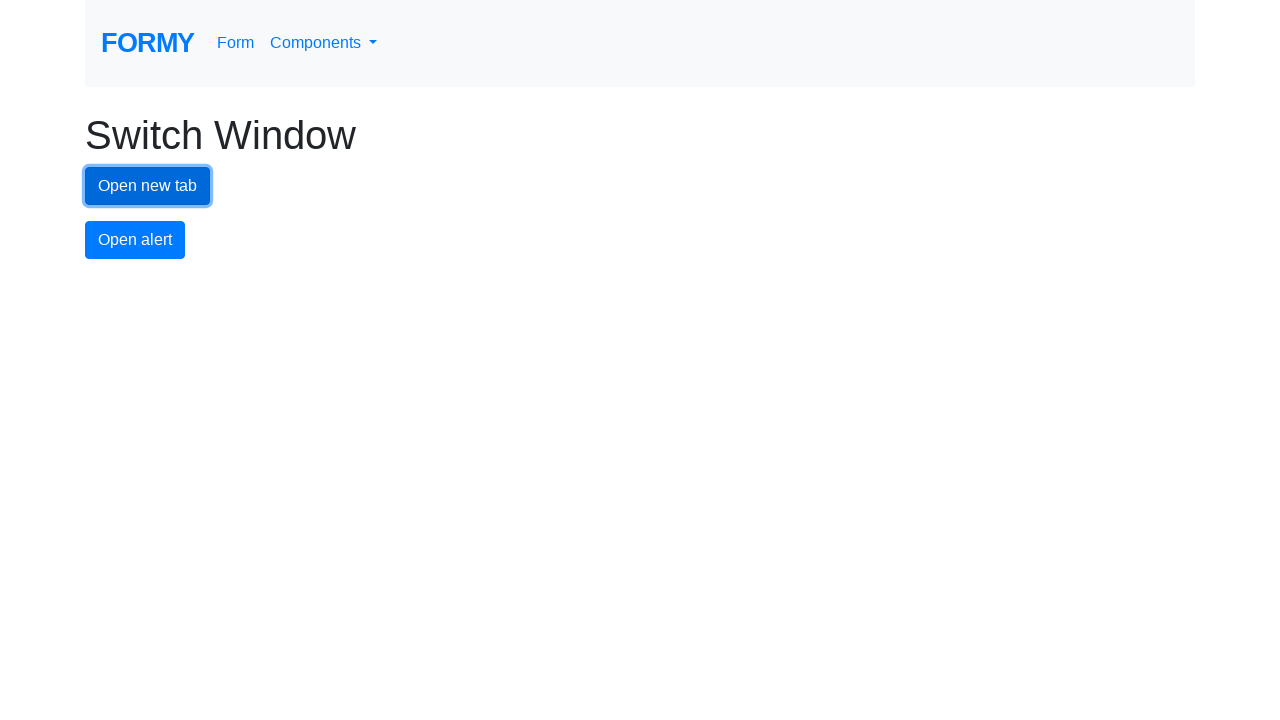

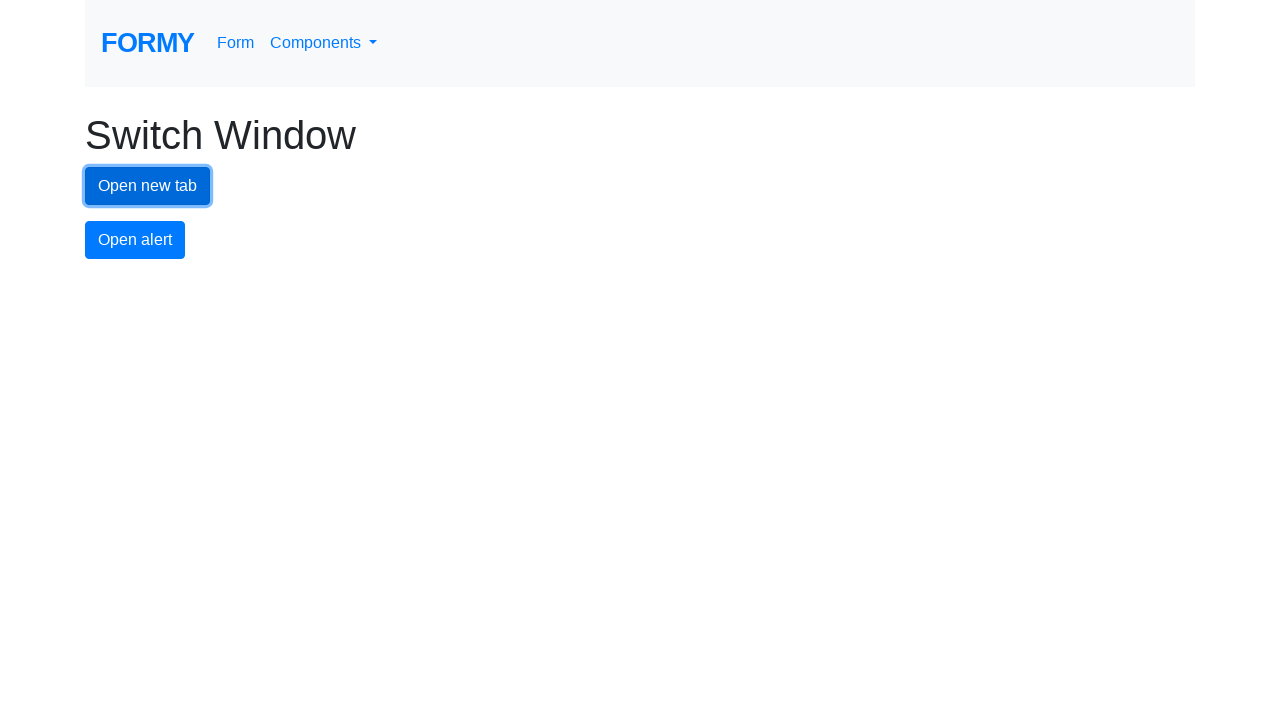